Tests window handling by clicking a link that opens a new window, extracting email information from the child window, and using it to fill a form field in the parent window

Starting URL: https://rahulshettyacademy.com/loginpagePractise/#

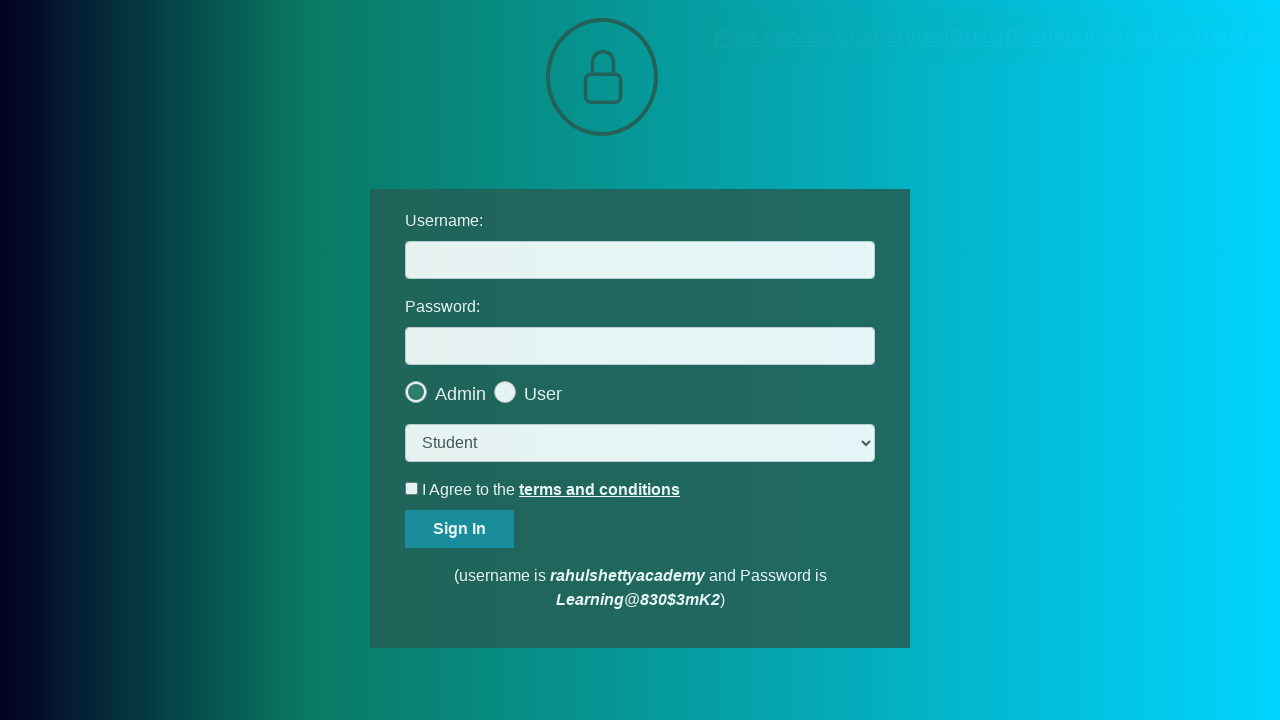

Clicked blinking text link to open new window at (992, 37) on .blinkingText
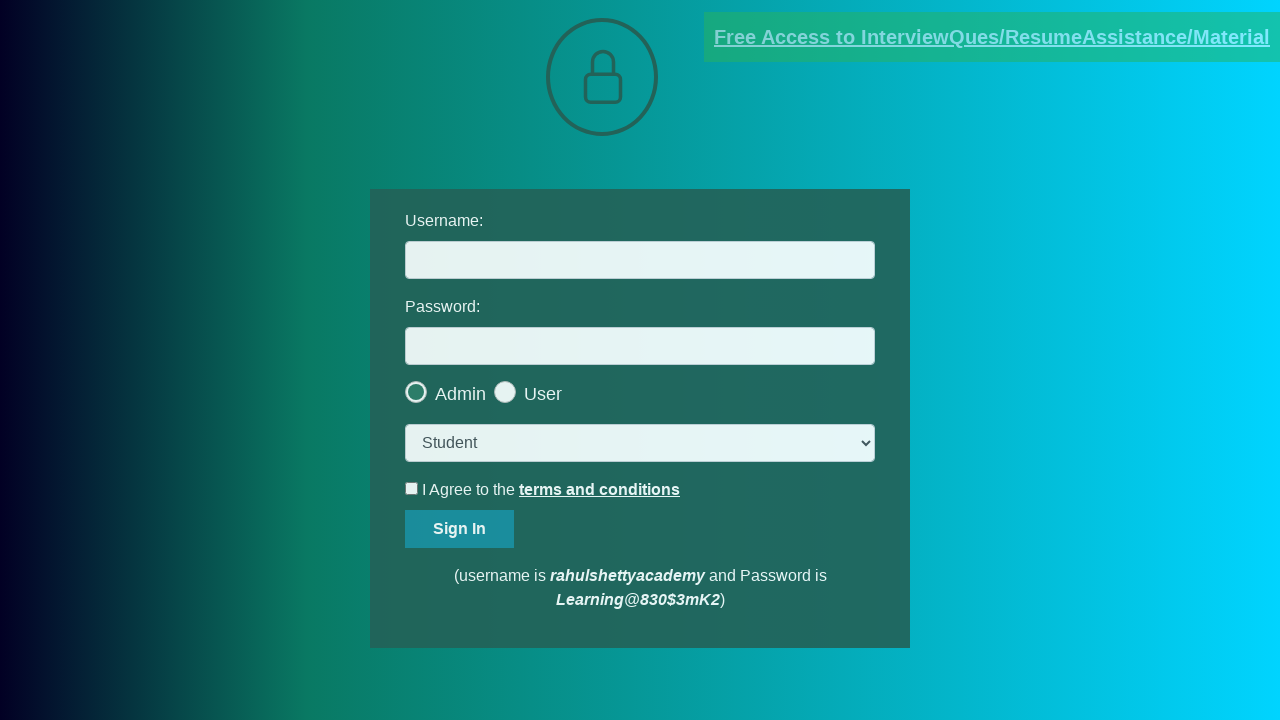

New window/tab opened and captured
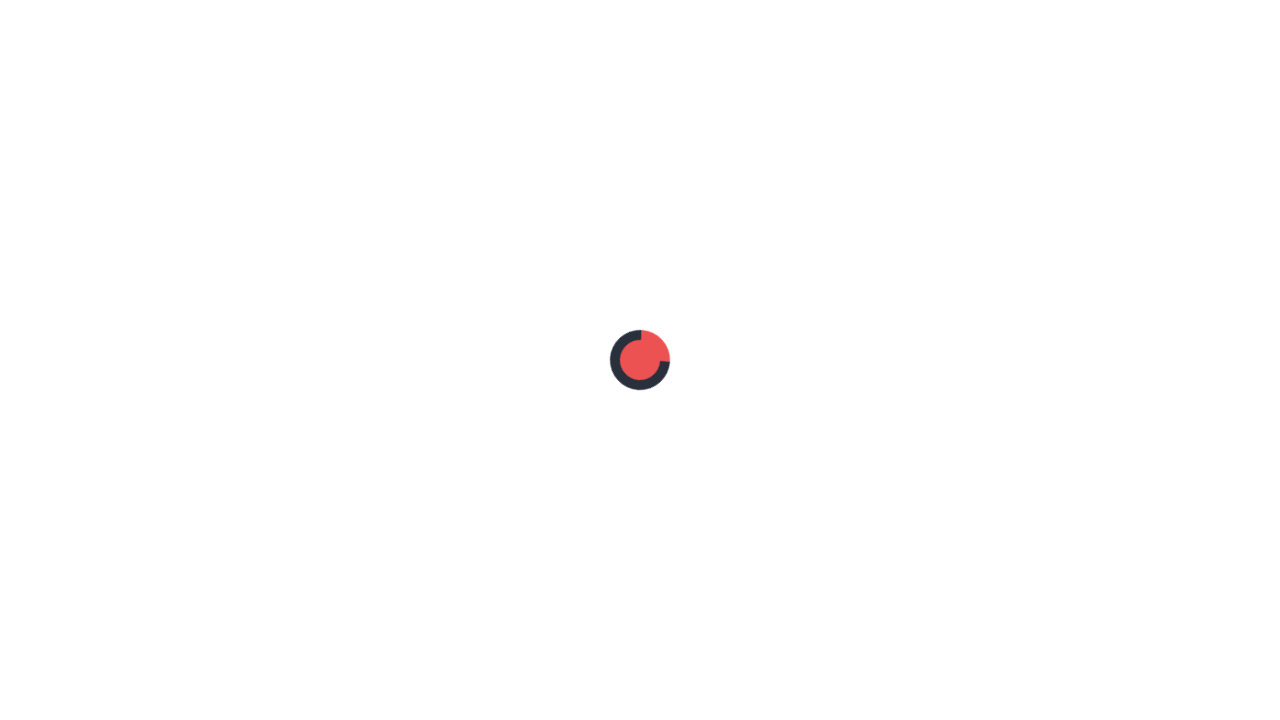

Extracted email text from new window
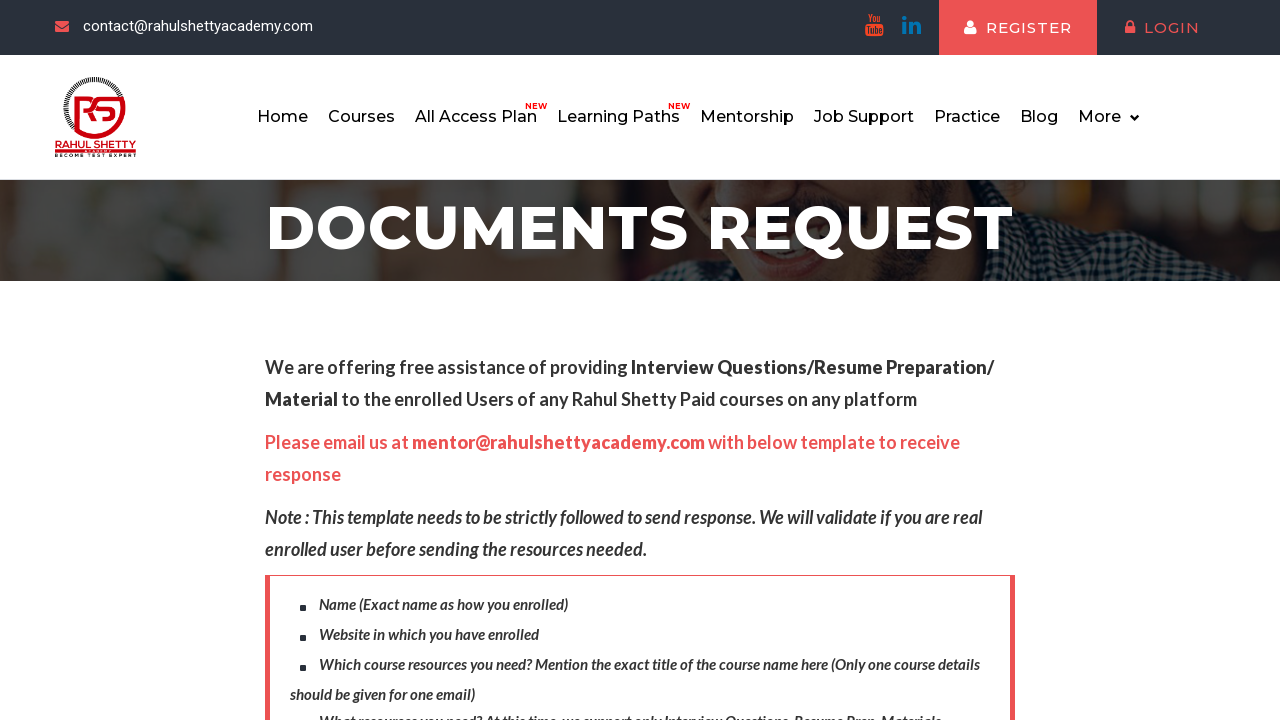

Parsed email ID from text: mentor@rahulshettyacademy.com on #username
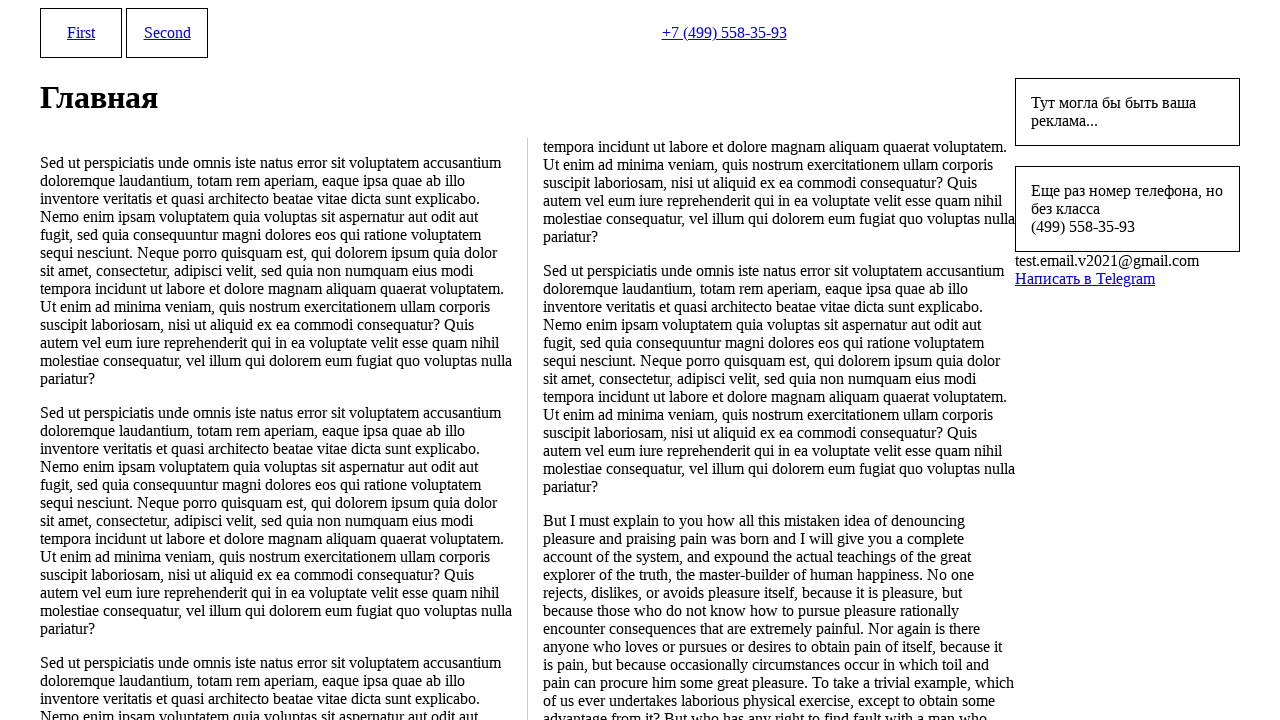

Filled username field with extracted email: mentor@rahulshettyacademy.com
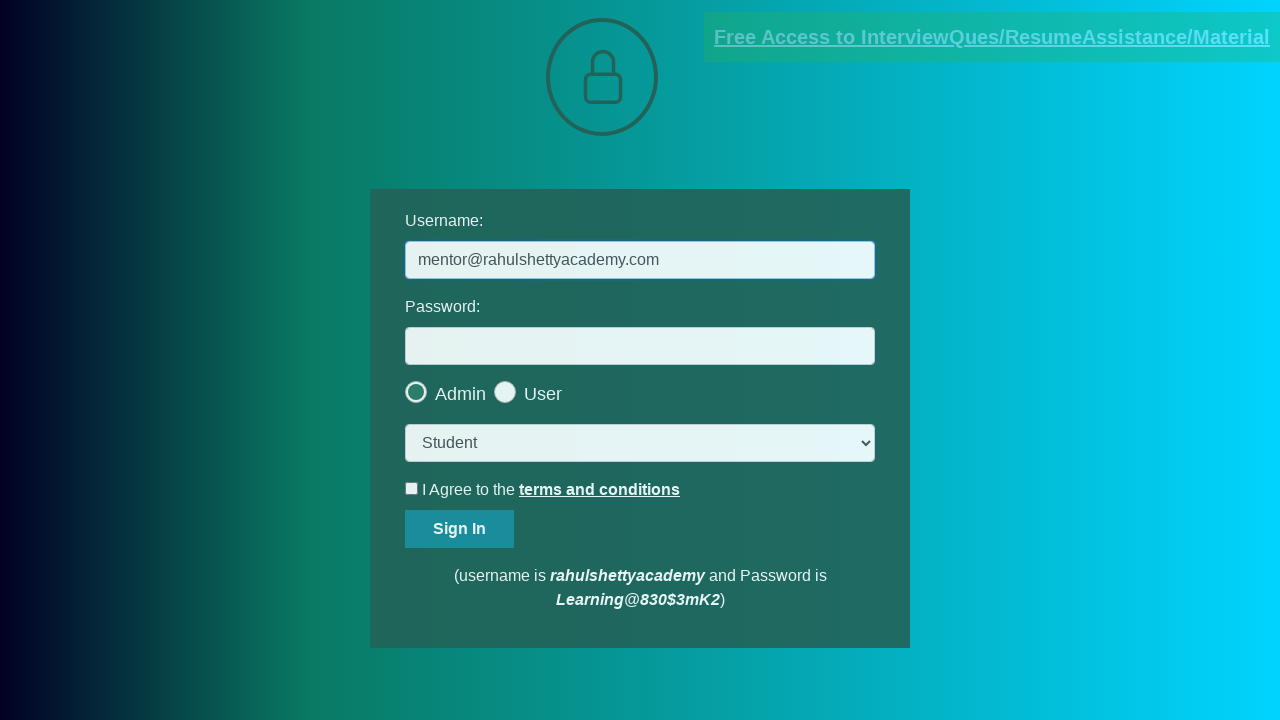

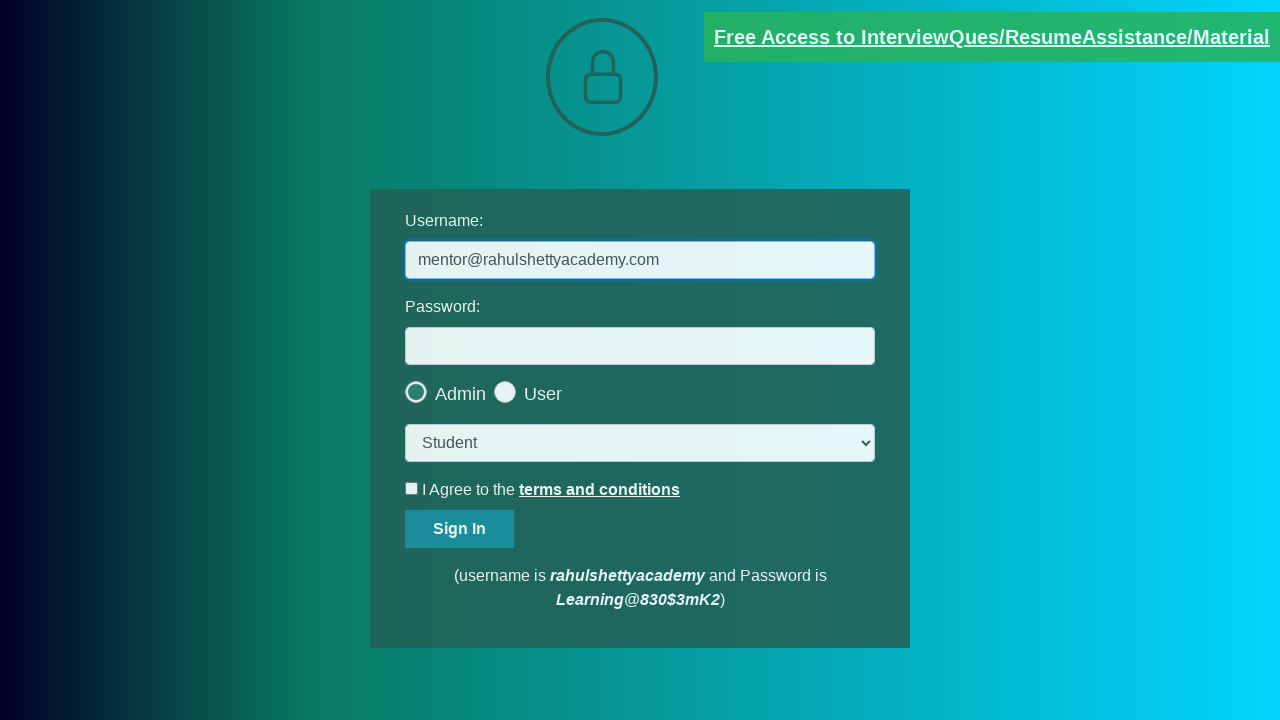